Tests checkbox functionality by finding all checkboxes on the page and selectively clicking option1 and option2 checkboxes

Starting URL: https://rahulshettyacademy.com/AutomationPractice/

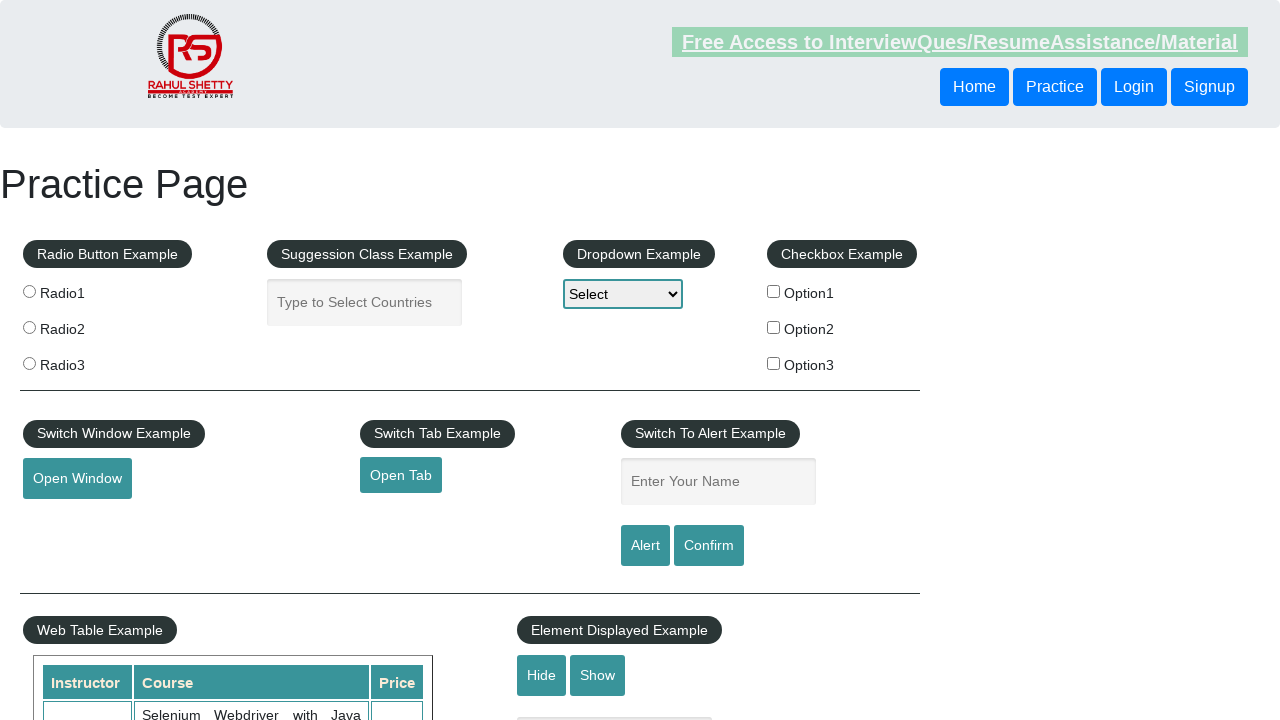

Navigated to AutomationPractice page
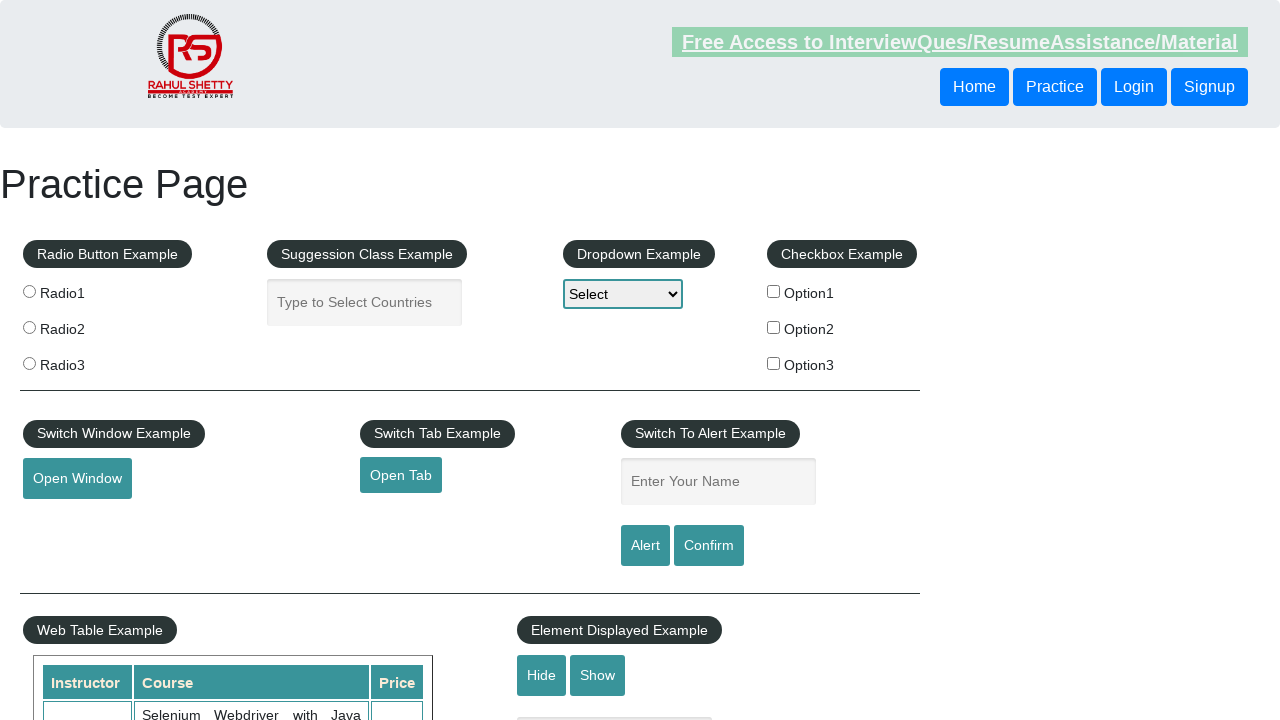

Found all checkboxes in checkbox-example section
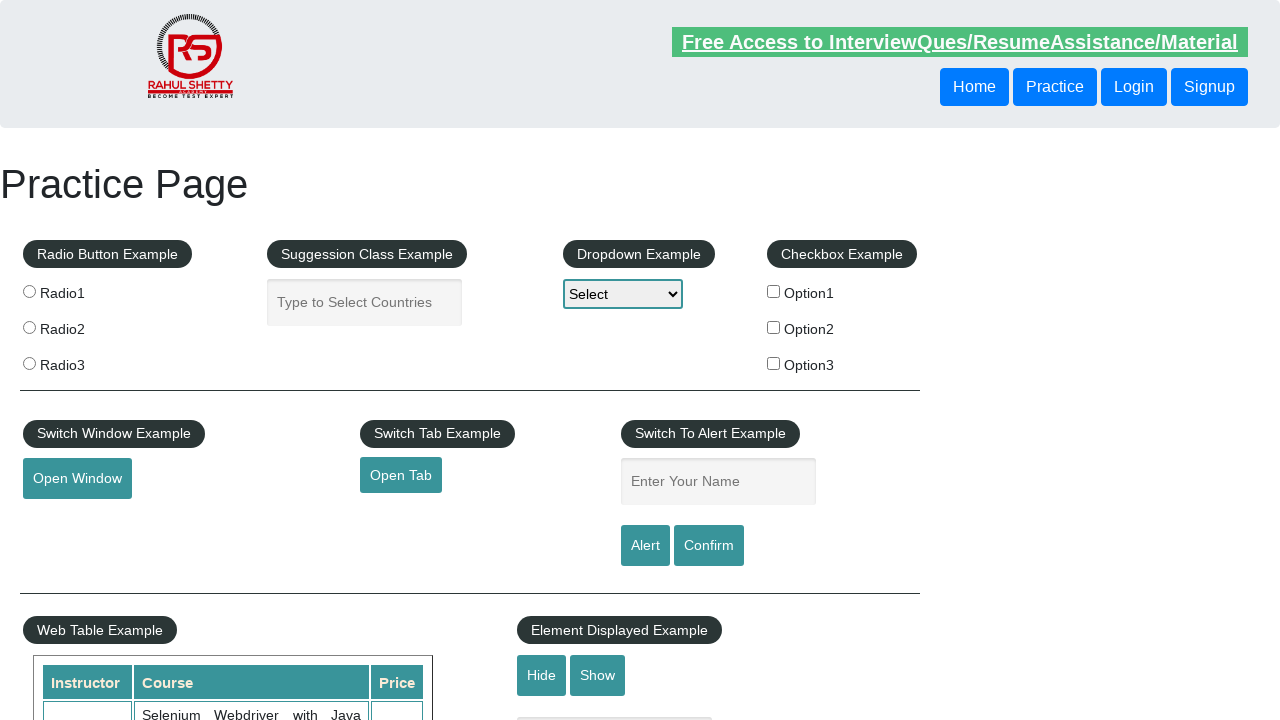

Retrieved checkbox attribute value: option1
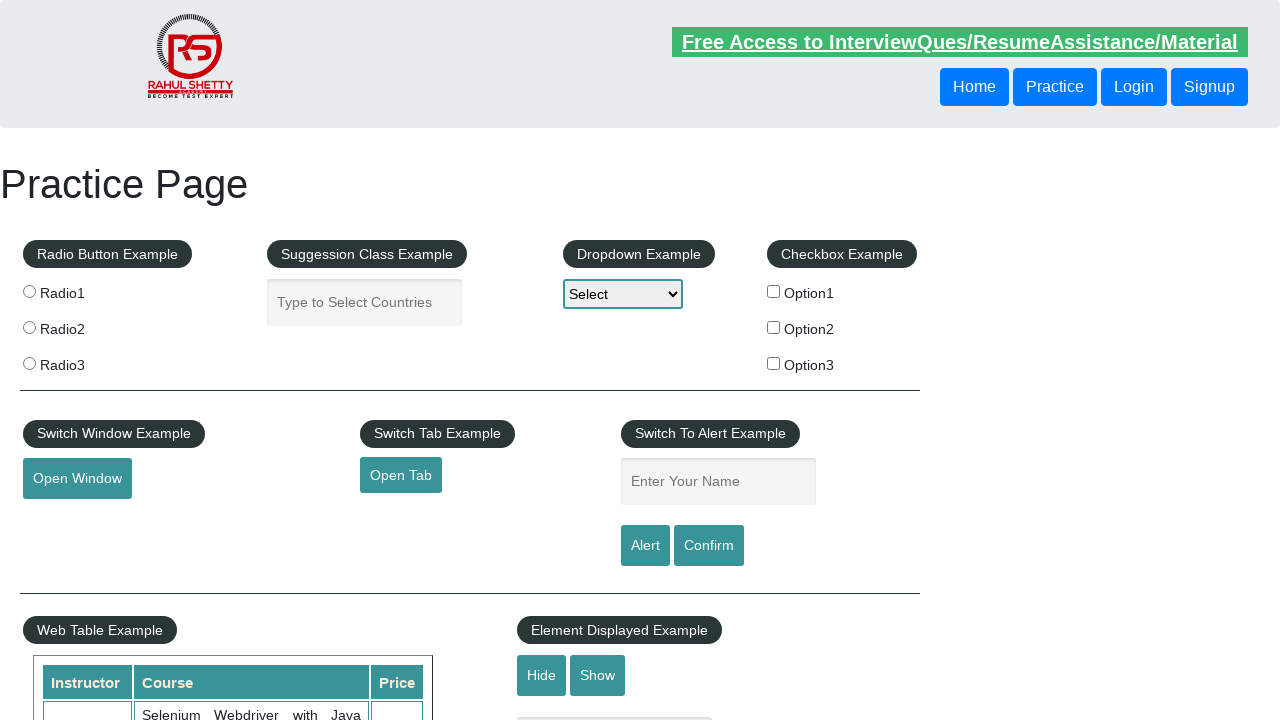

Clicked checkbox with value 'option1' at (774, 291) on xpath=//div[@id='checkbox-example']//input >> nth=0
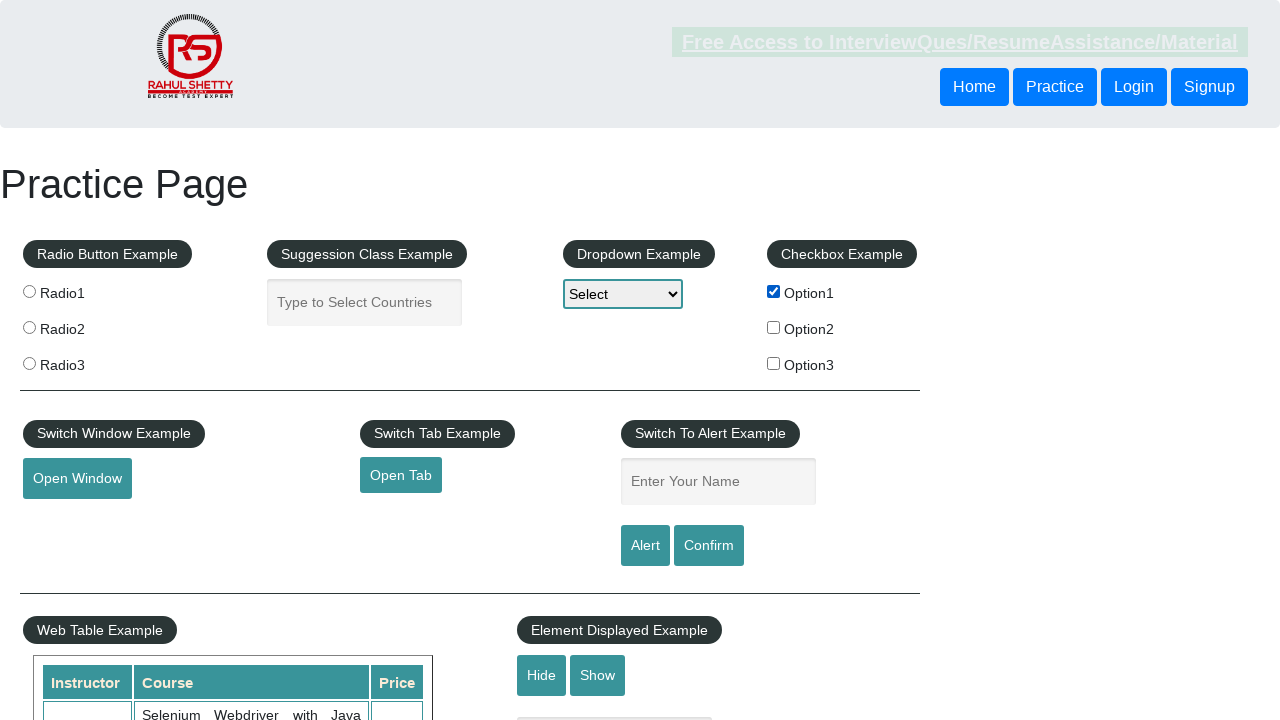

Retrieved checkbox attribute value: option2
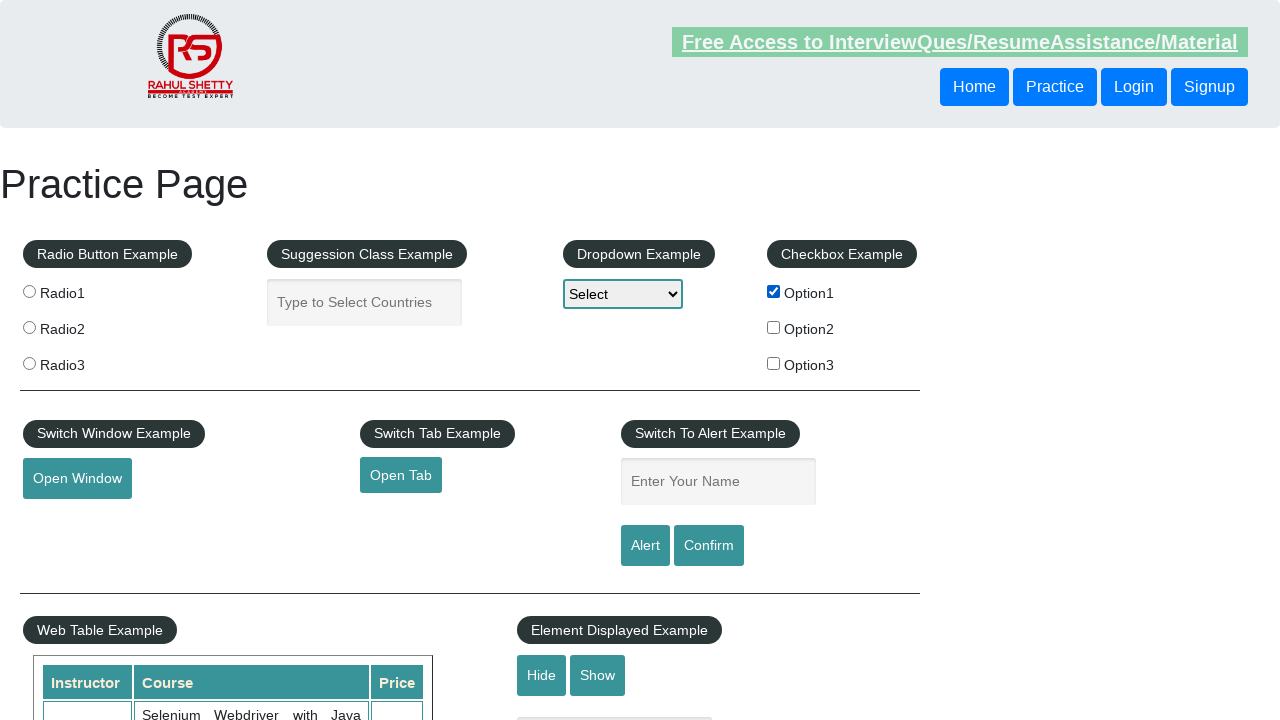

Clicked checkbox with value 'option2' at (774, 327) on xpath=//div[@id='checkbox-example']//input >> nth=1
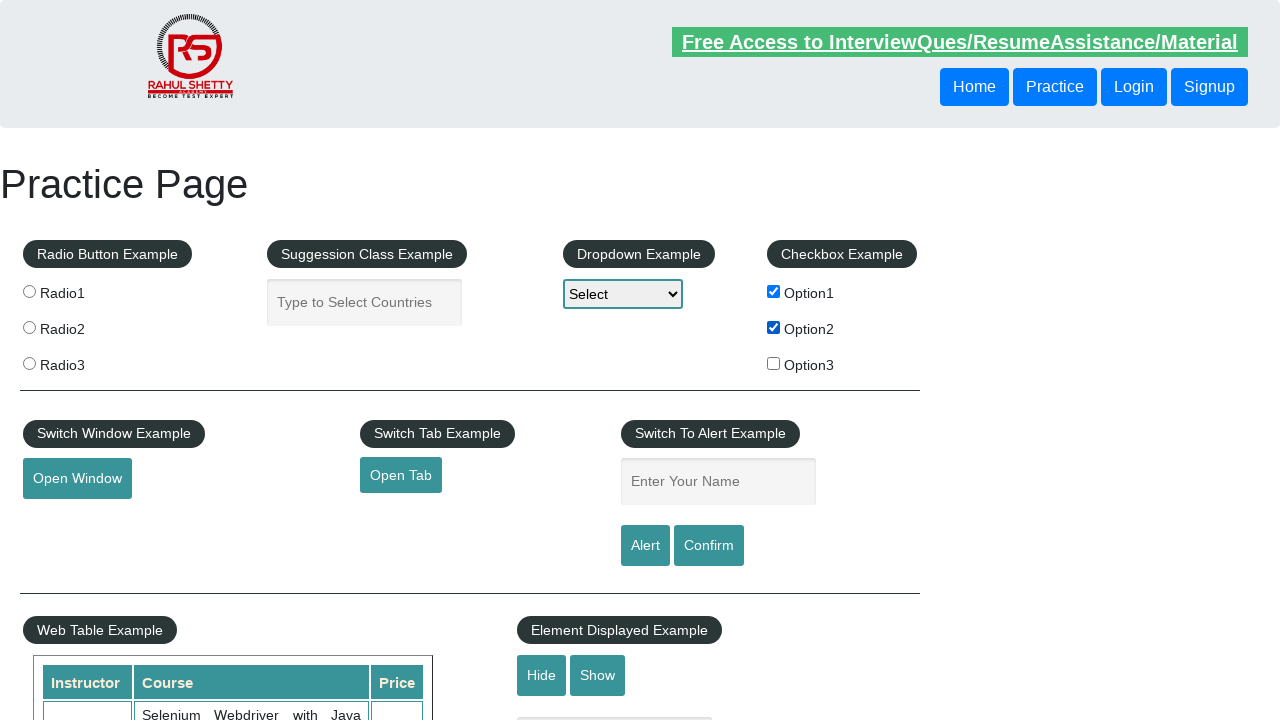

Retrieved checkbox attribute value: option3
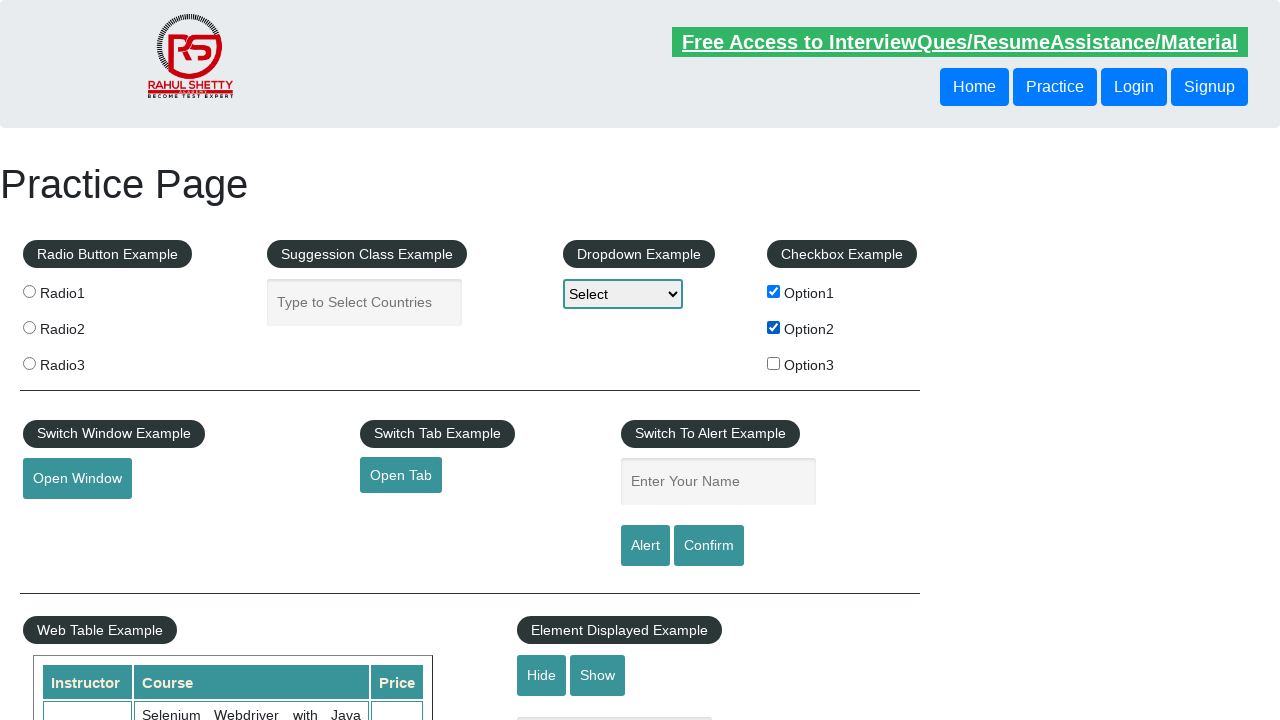

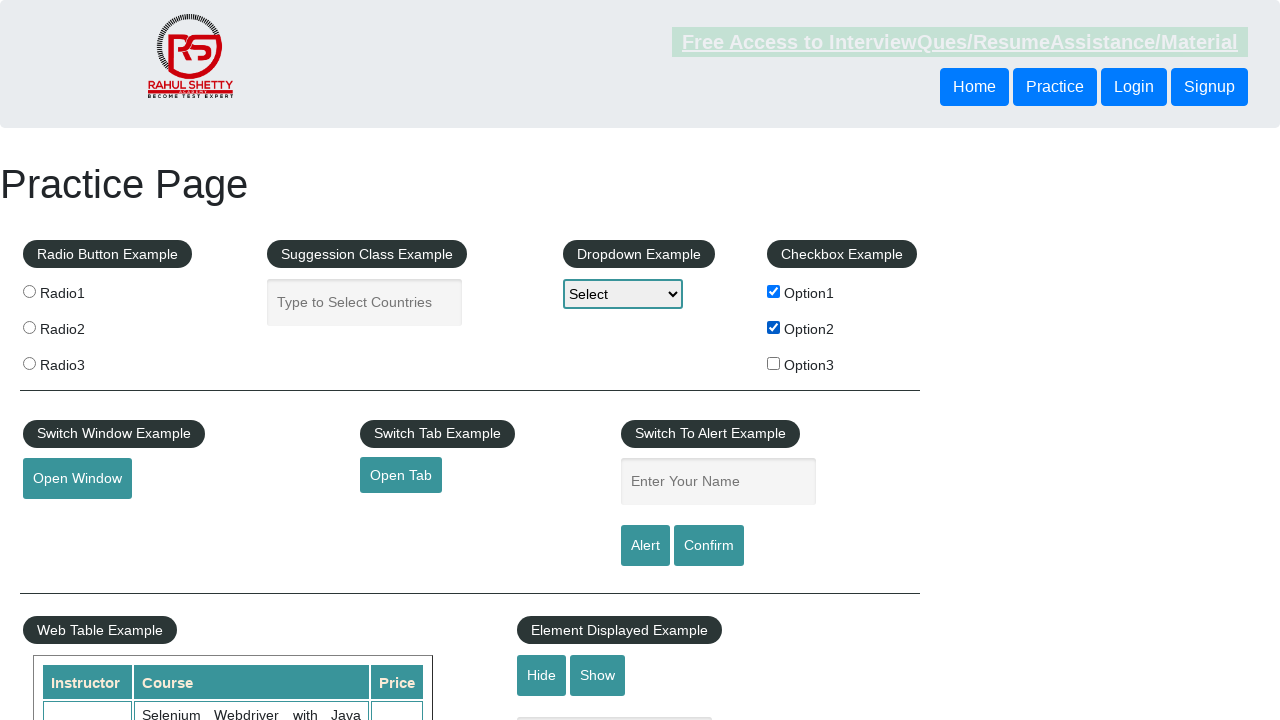